Tests checkbox and textbox enable/disable functionality by clicking a checkbox and verifying that it enables an associated text input field

Starting URL: https://www.plus2net.com/javascript_tutorial/enable-disable-demo.php

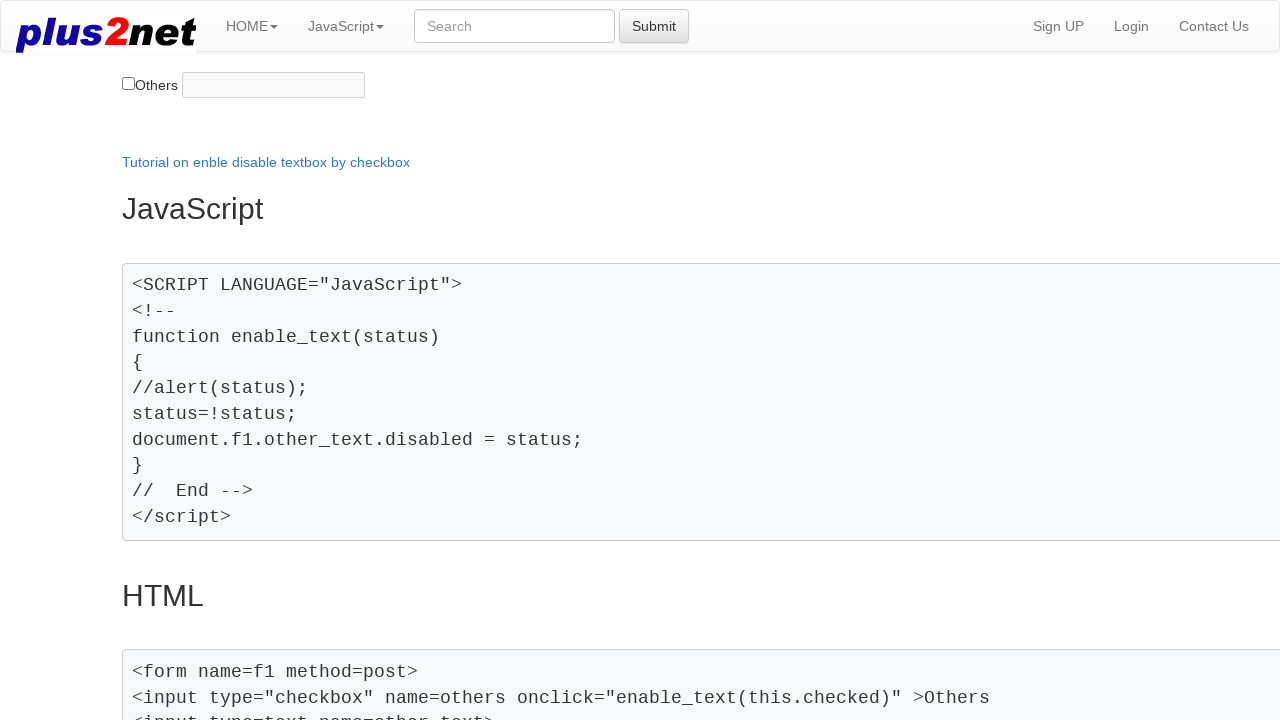

Navigated to enable-disable demo page
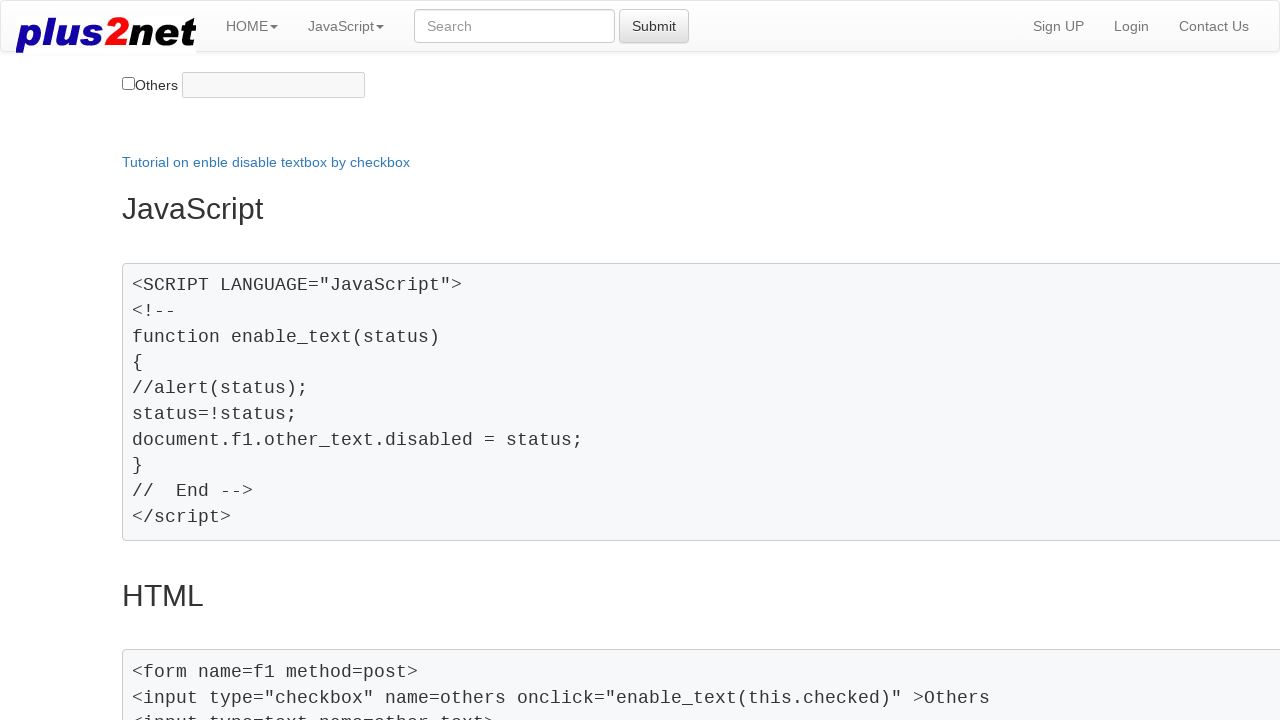

Located checkbox element with name 'others'
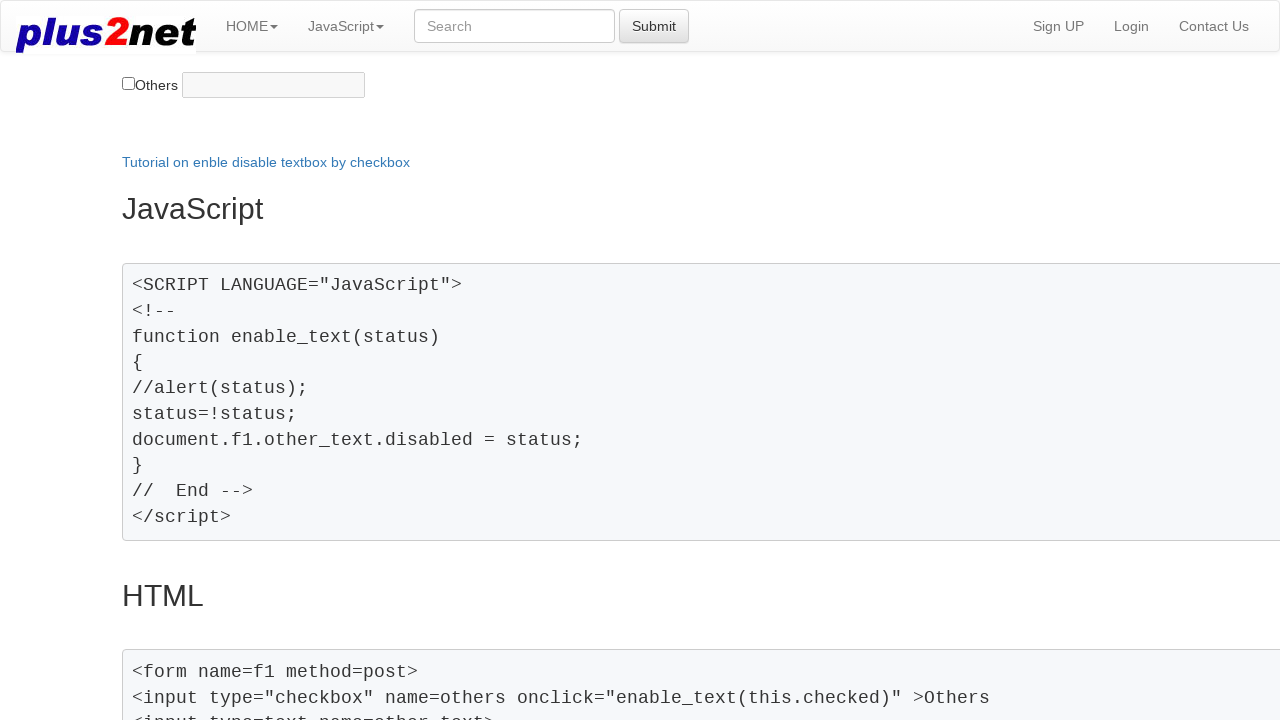

Located textbox element with name 'other_text'
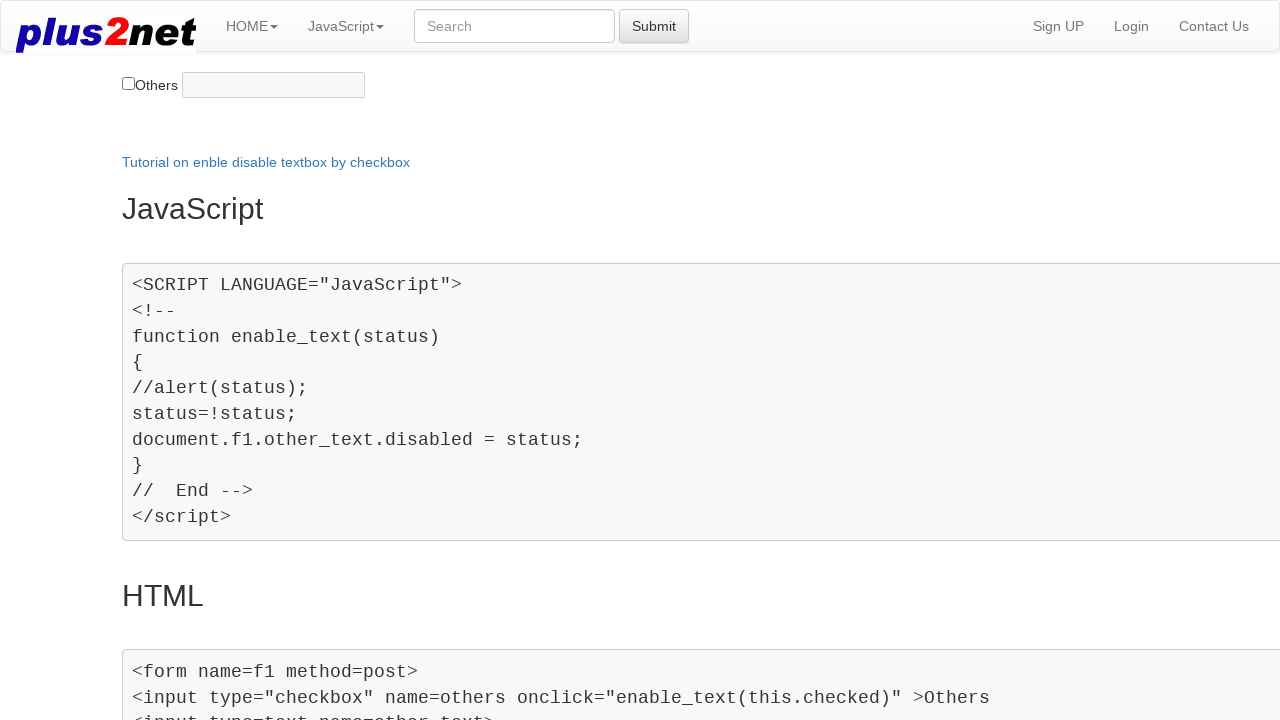

Checkbox element is visible and ready
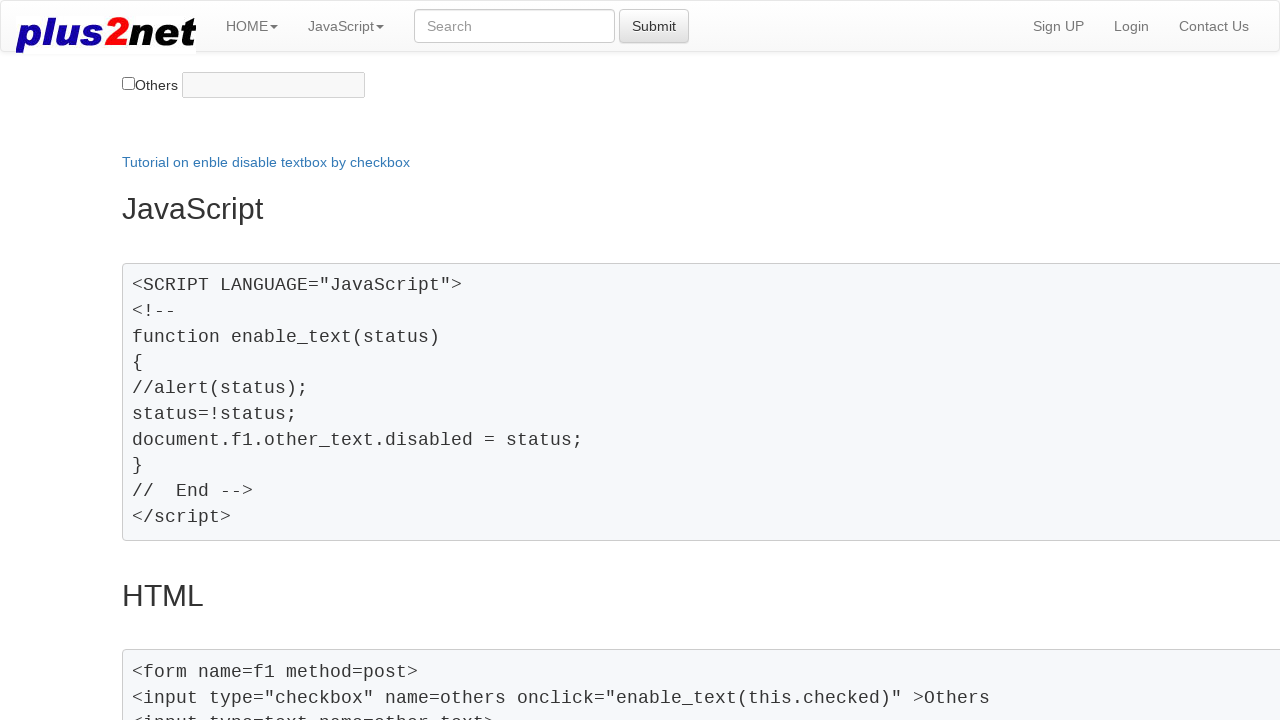

Textbox element is visible and ready
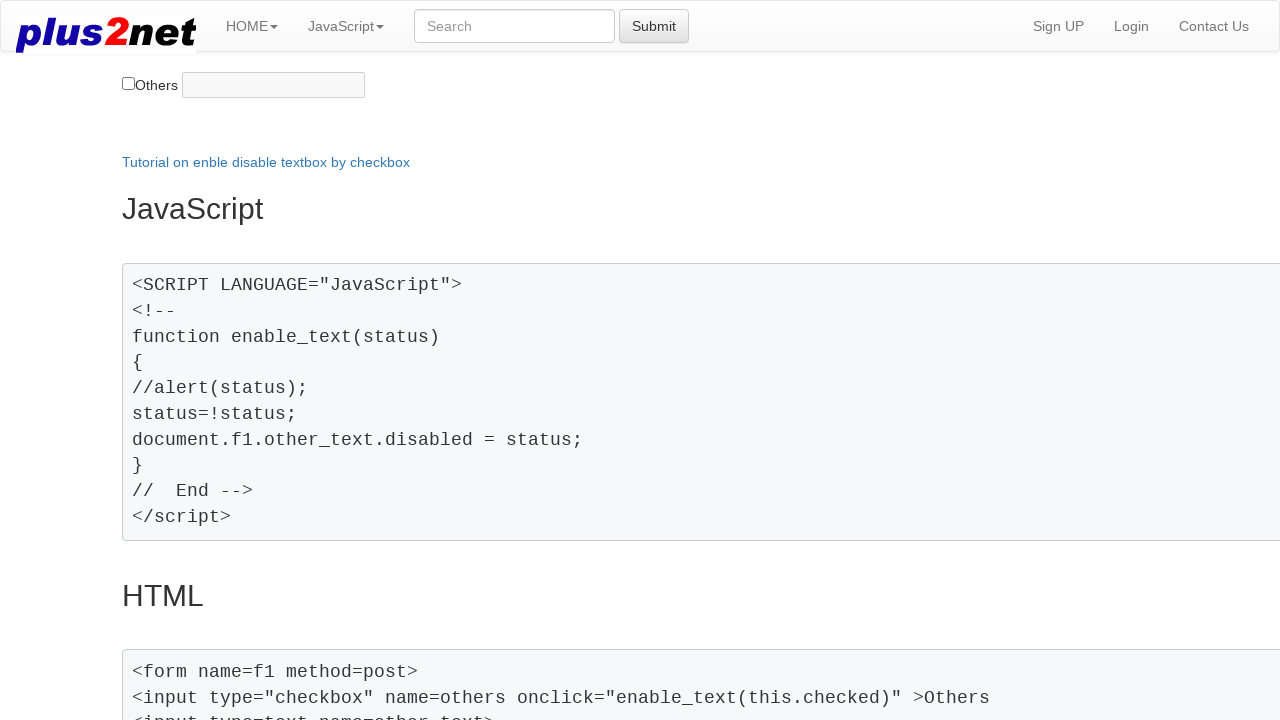

Clicked the checkbox to enable associated textbox at (128, 84) on input[name='others']
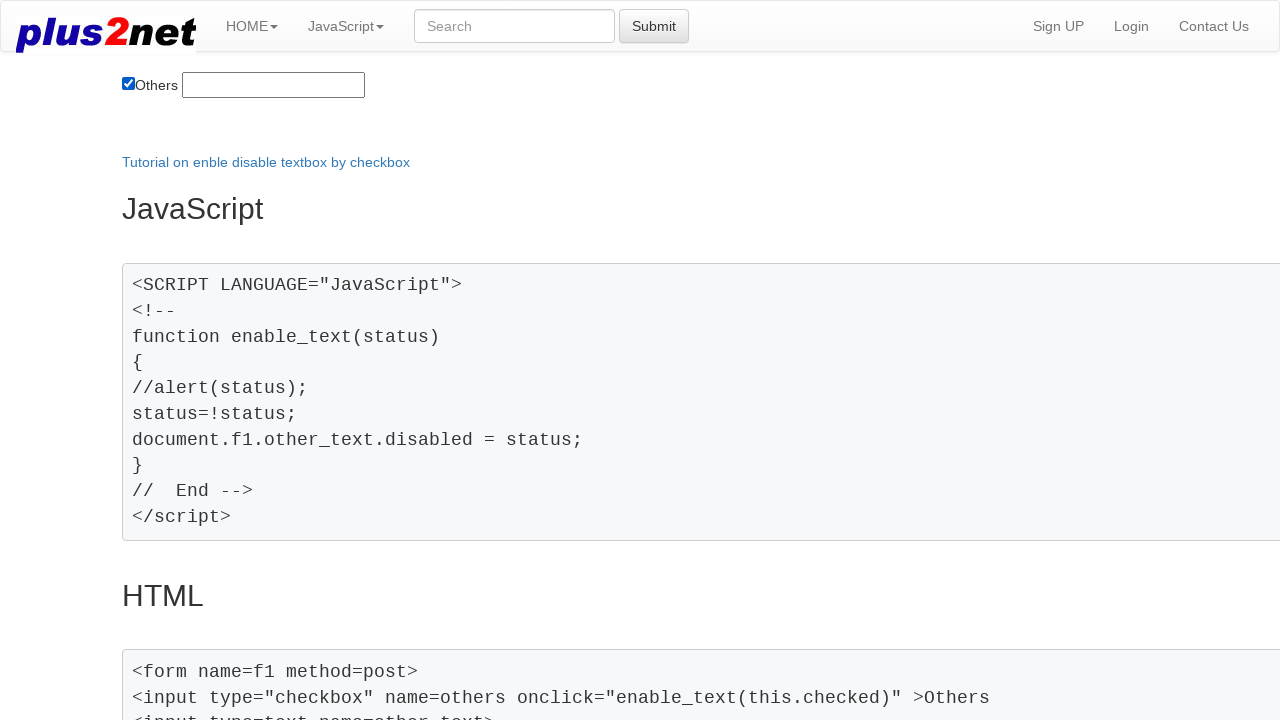

Verified that textbox is now enabled (disabled property is false)
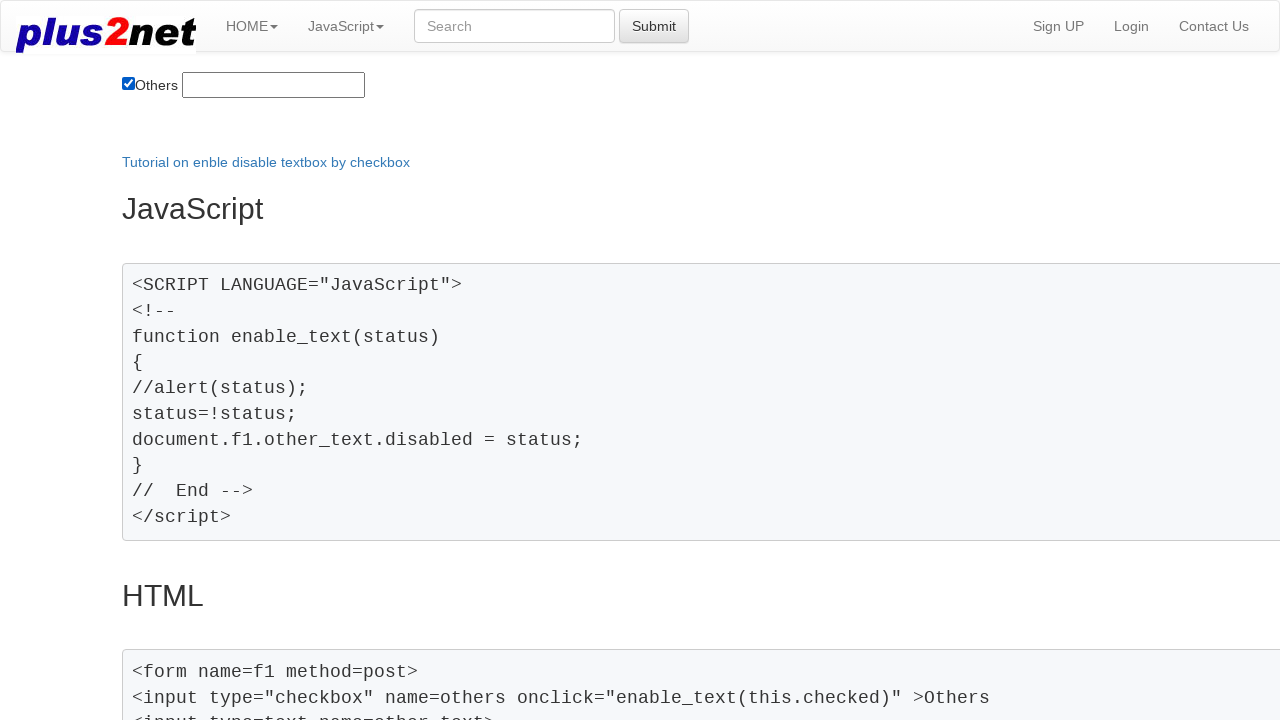

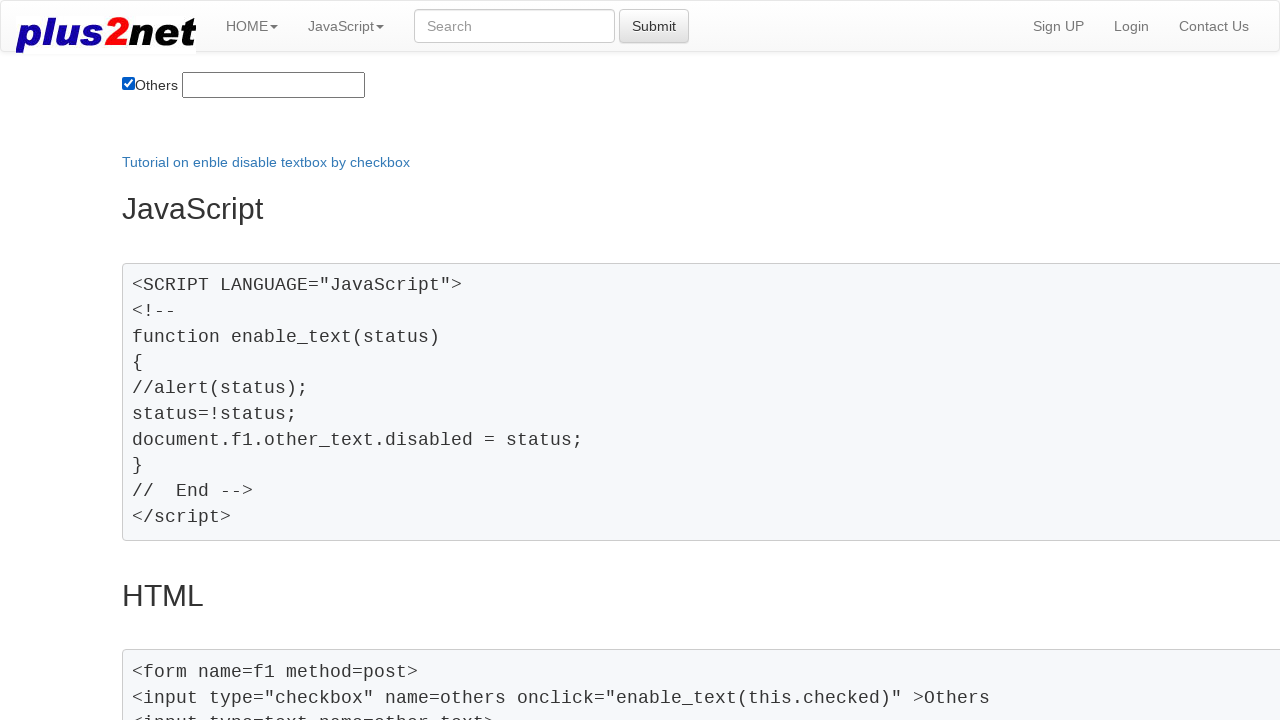